Tests filtering to display only active (incomplete) items

Starting URL: https://demo.playwright.dev/todomvc

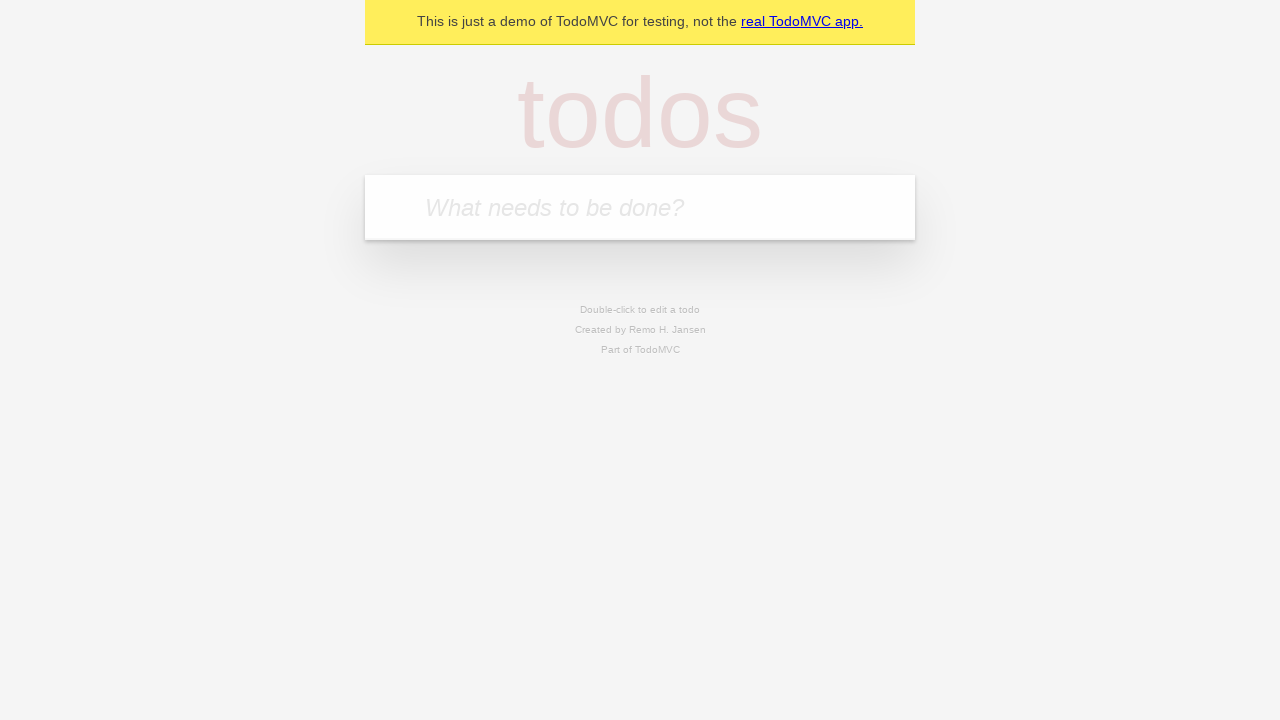

Filled todo input with 'buy some cheese' on internal:attr=[placeholder="What needs to be done?"i]
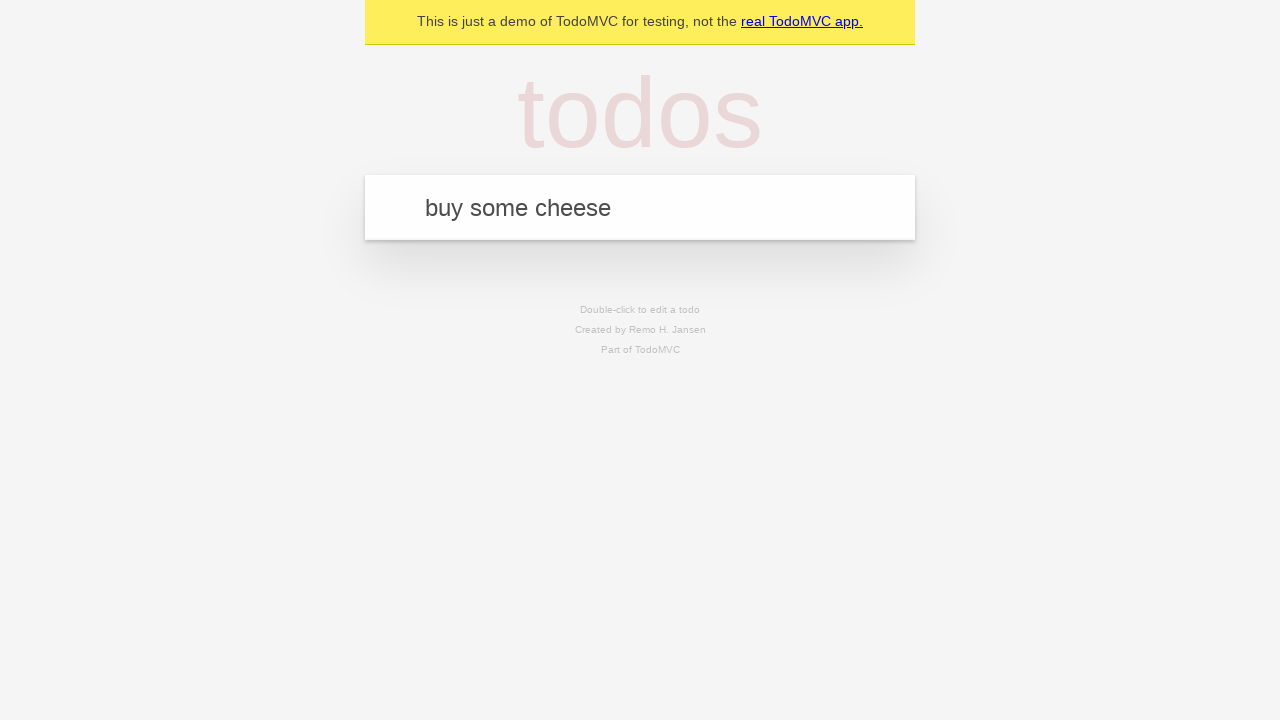

Pressed Enter to create first todo on internal:attr=[placeholder="What needs to be done?"i]
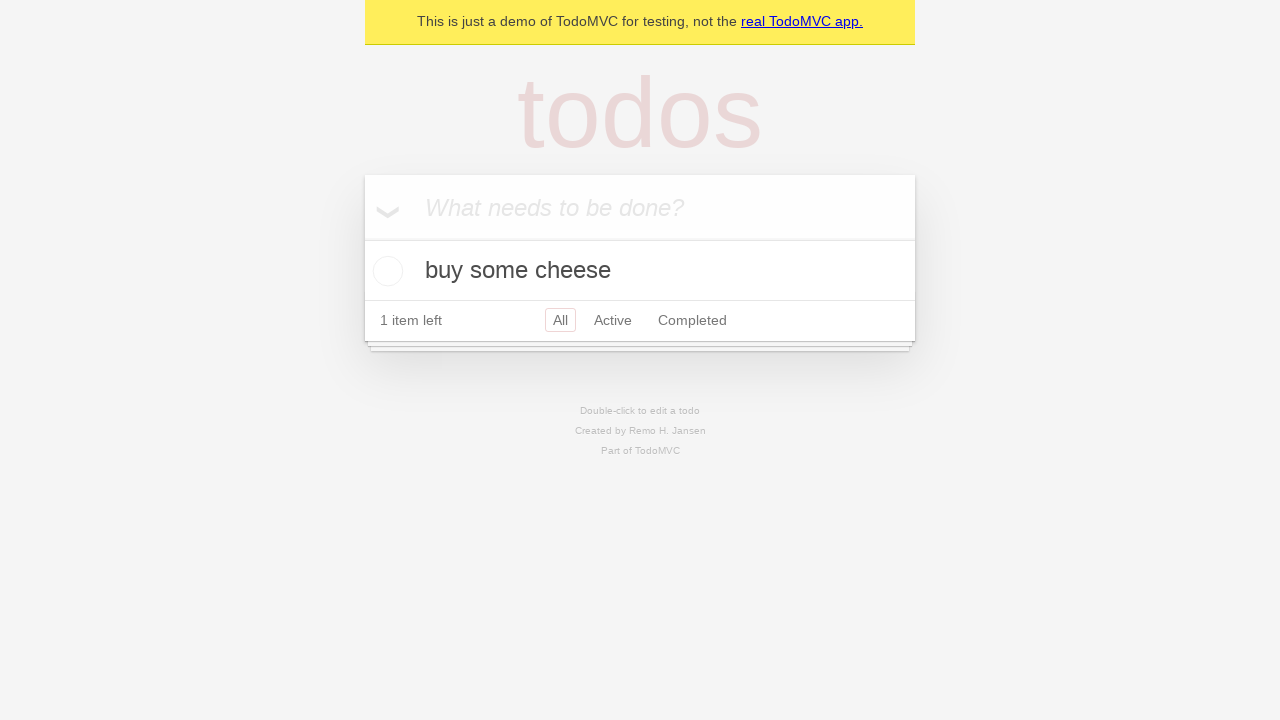

Filled todo input with 'feed the cat' on internal:attr=[placeholder="What needs to be done?"i]
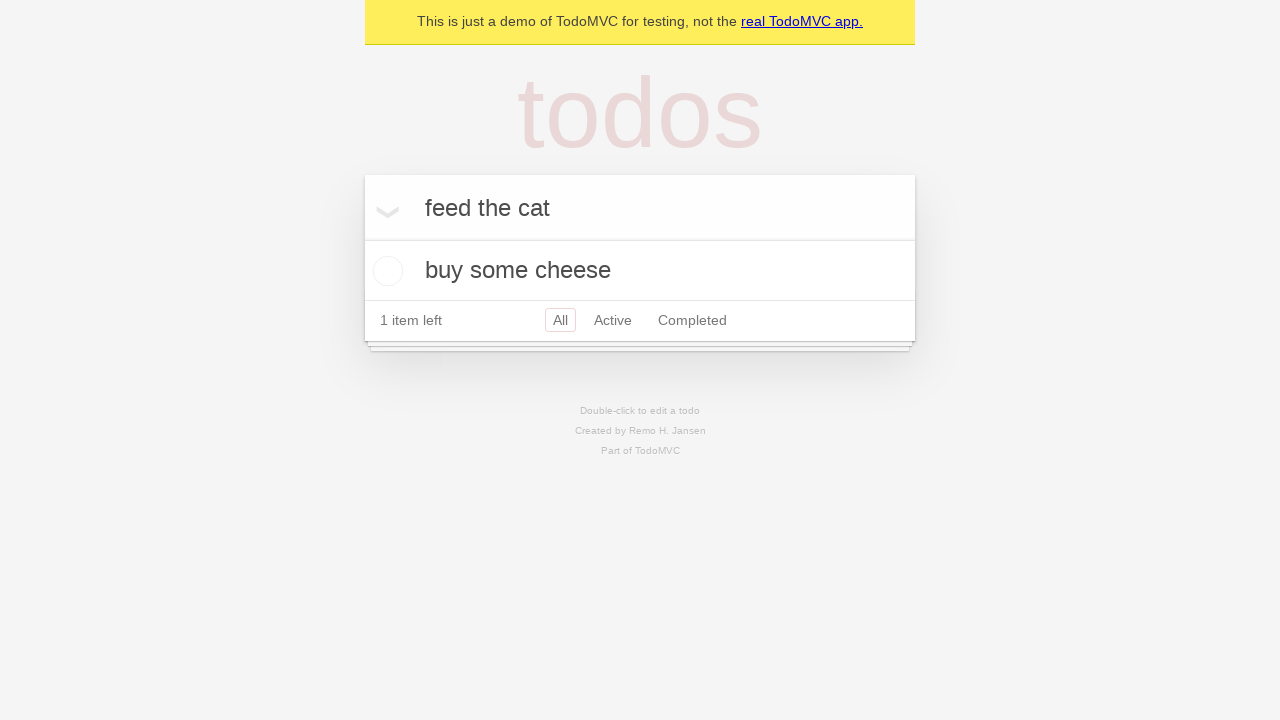

Pressed Enter to create second todo on internal:attr=[placeholder="What needs to be done?"i]
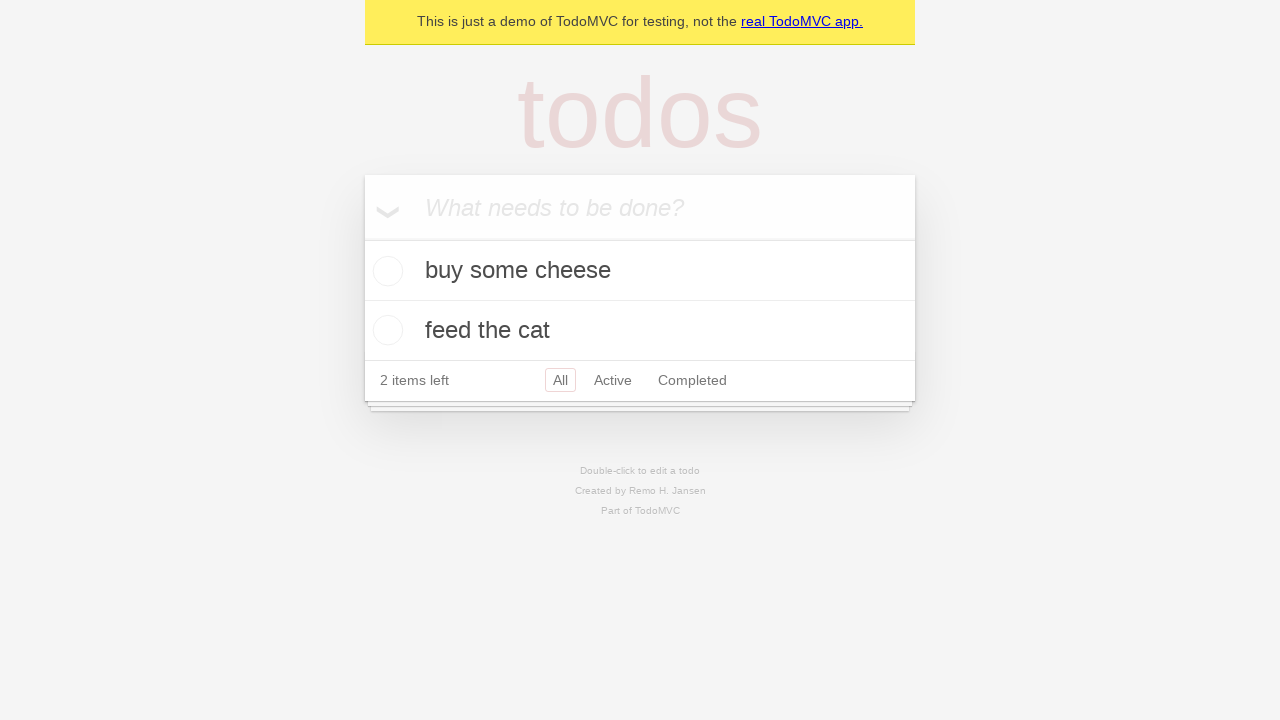

Filled todo input with 'book a doctors appointment' on internal:attr=[placeholder="What needs to be done?"i]
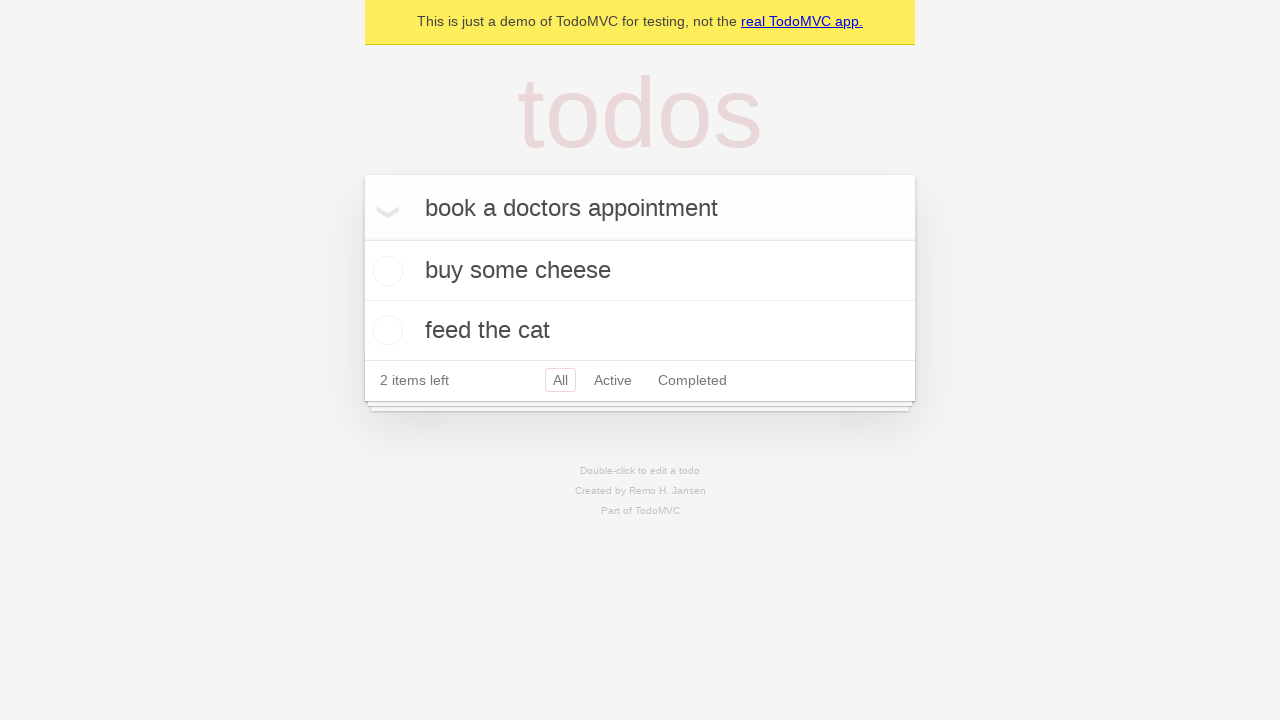

Pressed Enter to create third todo on internal:attr=[placeholder="What needs to be done?"i]
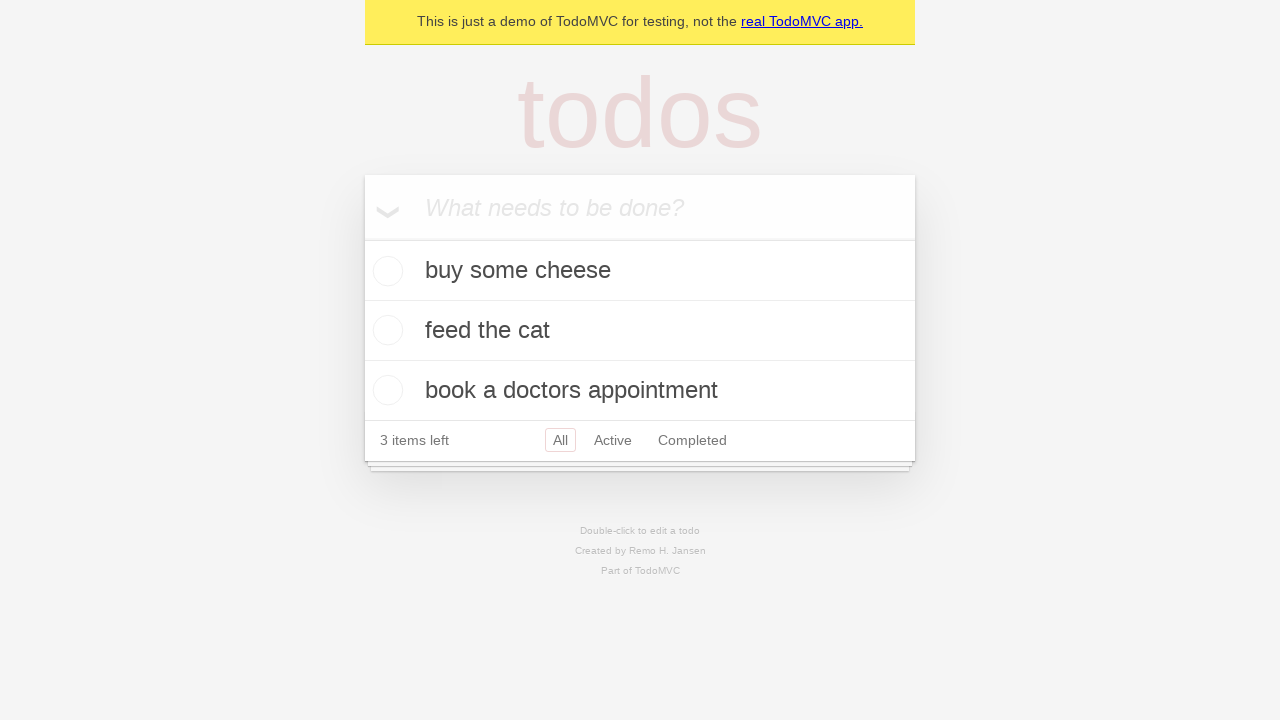

Confirmed all 3 todos are created
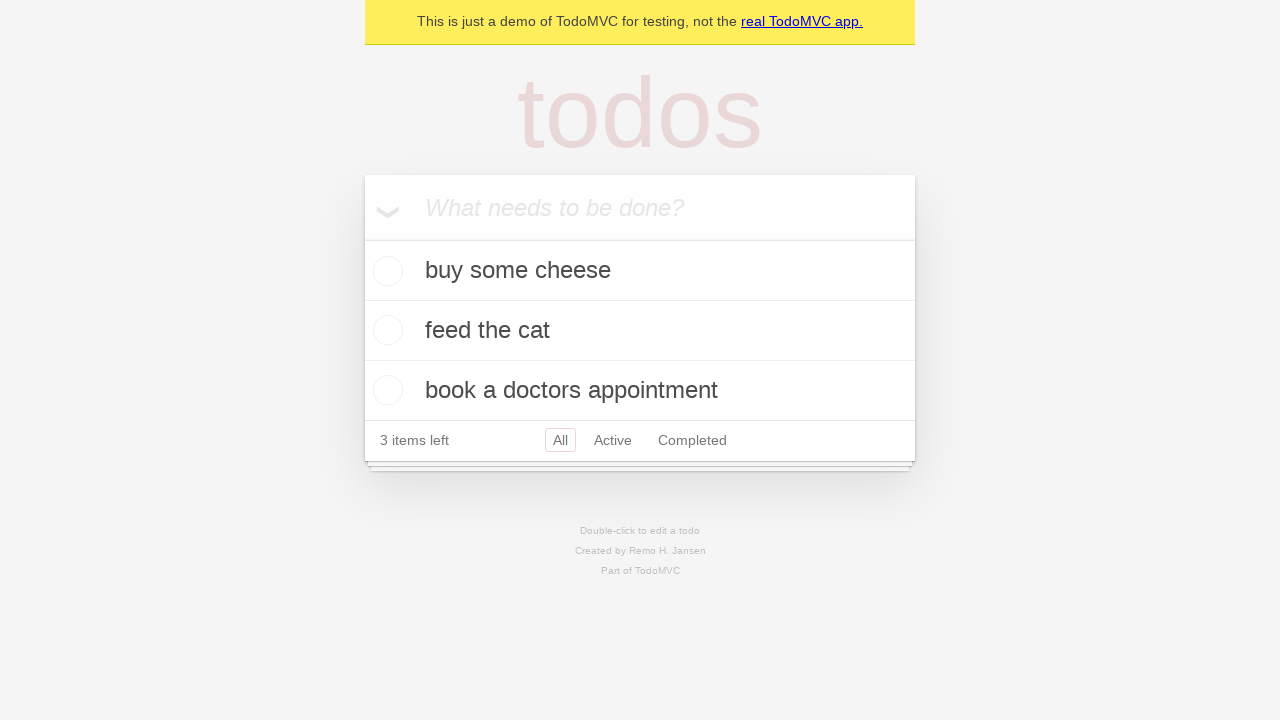

Checked the second todo item to mark it as complete at (385, 330) on internal:testid=[data-testid="todo-item"s] >> nth=1 >> internal:role=checkbox
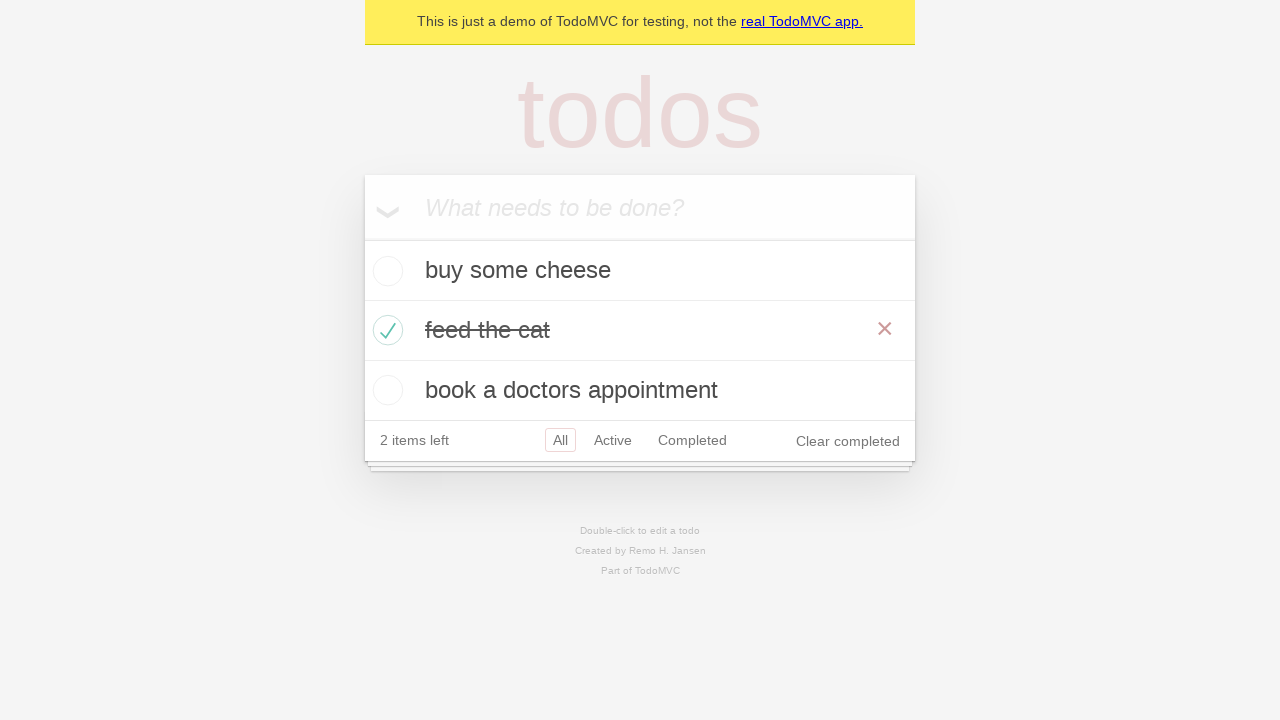

Clicked Active filter to display only incomplete items at (613, 440) on internal:role=link[name="Active"i]
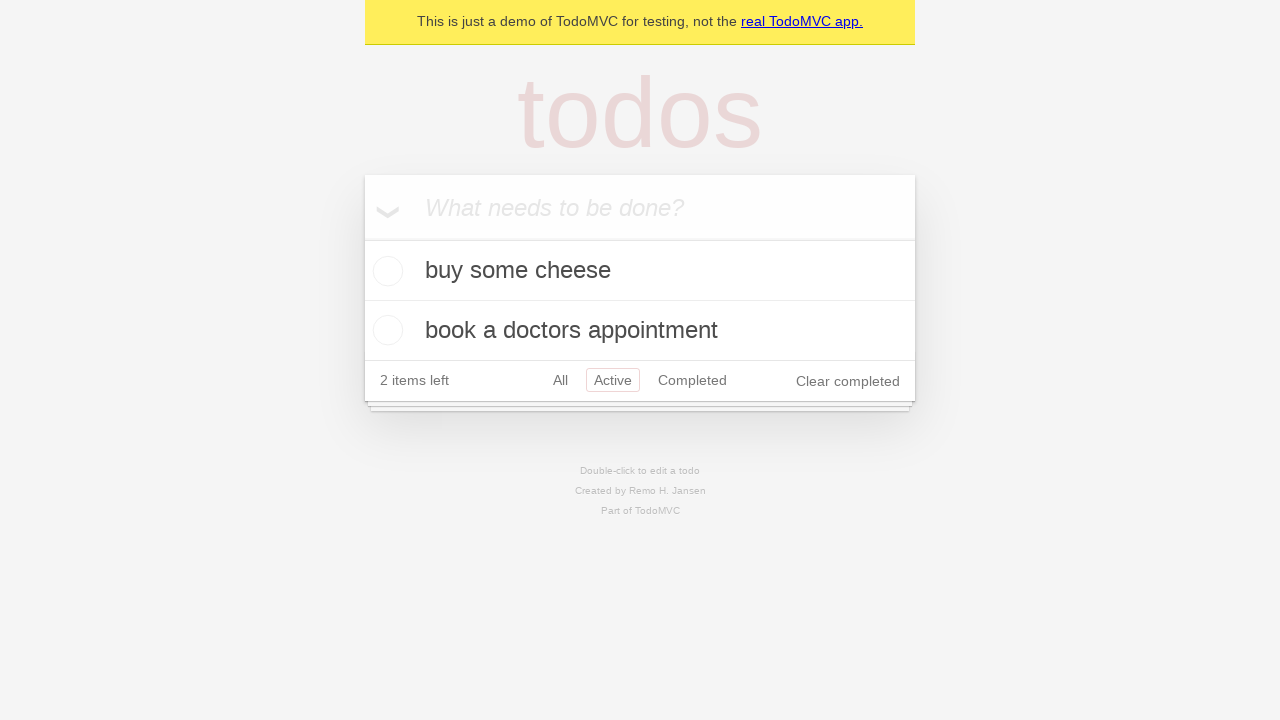

Confirmed only 2 active (incomplete) todos are displayed
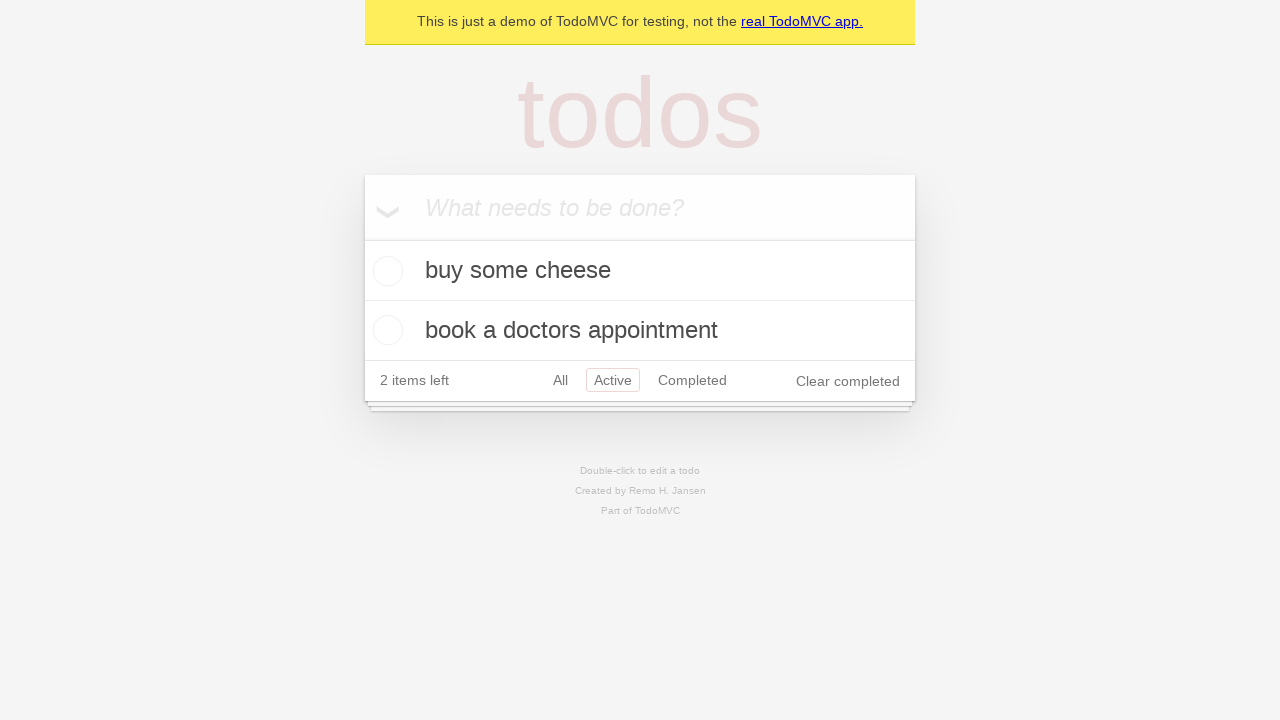

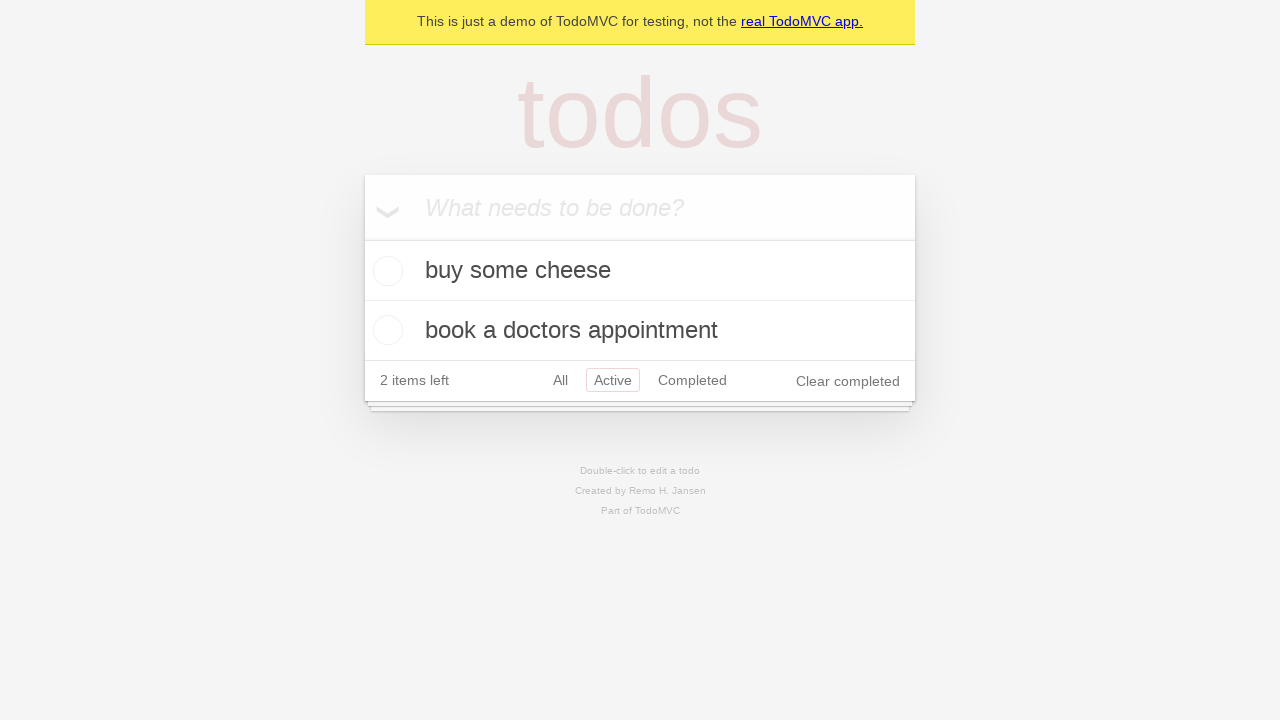